Tests the university application form by selecting faculty, study form, type, location, and language options, then searching for available study programs and verifying specific programs appear in results

Starting URL: https://portal.ujep.cz/portal/studium/uchazec/eprihlaska.html

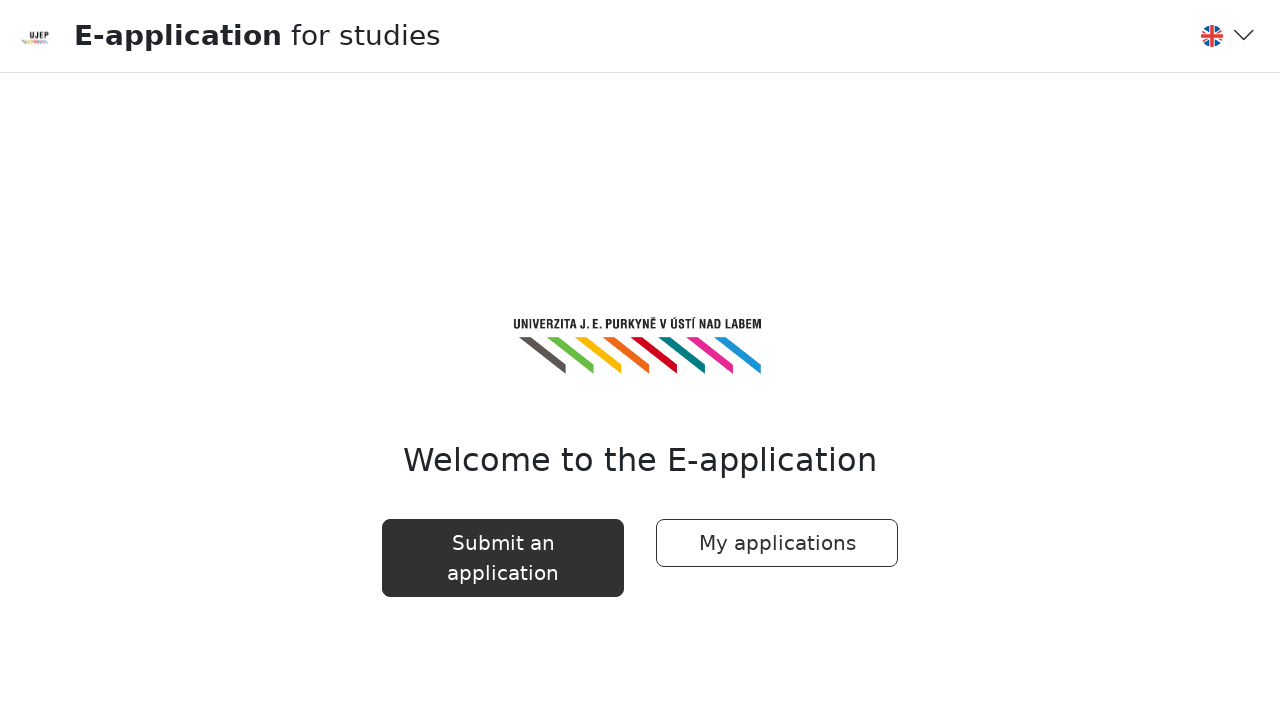

Clicked 'Submit an application' button at (503, 558) on xpath=//button[contains(text(), 'Submit an application')]
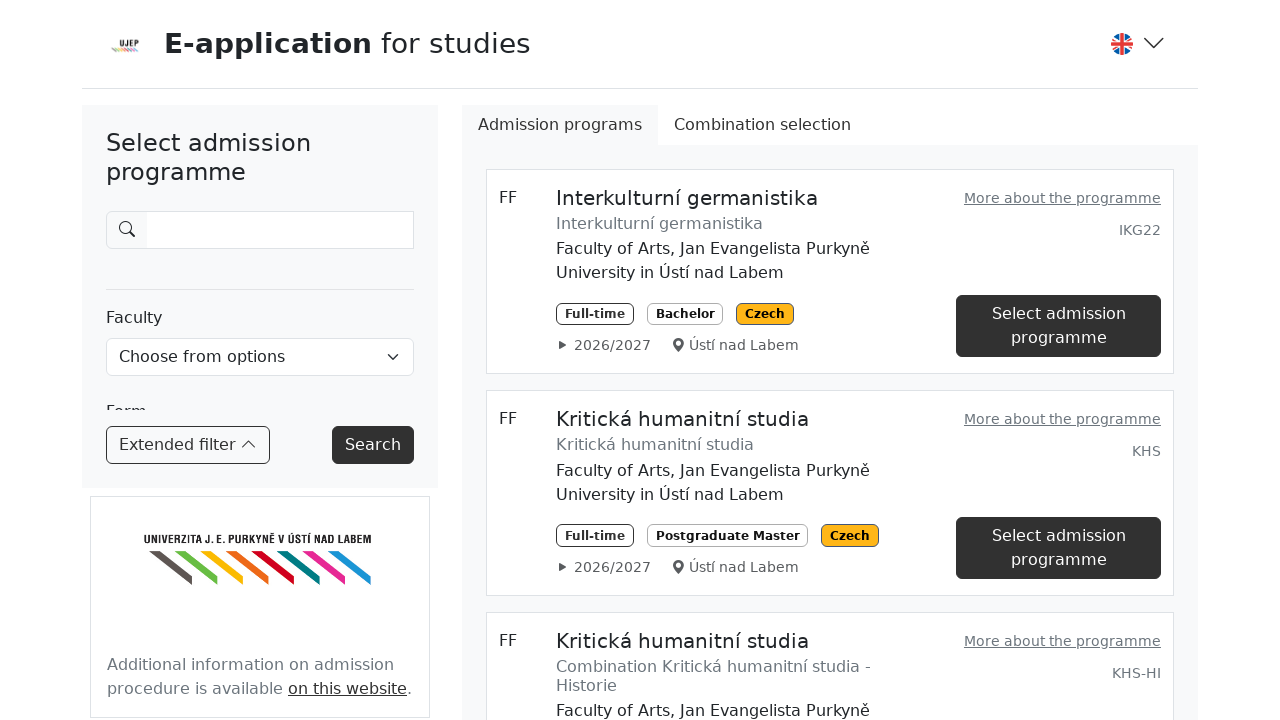

Application form loaded and faculty selector is available
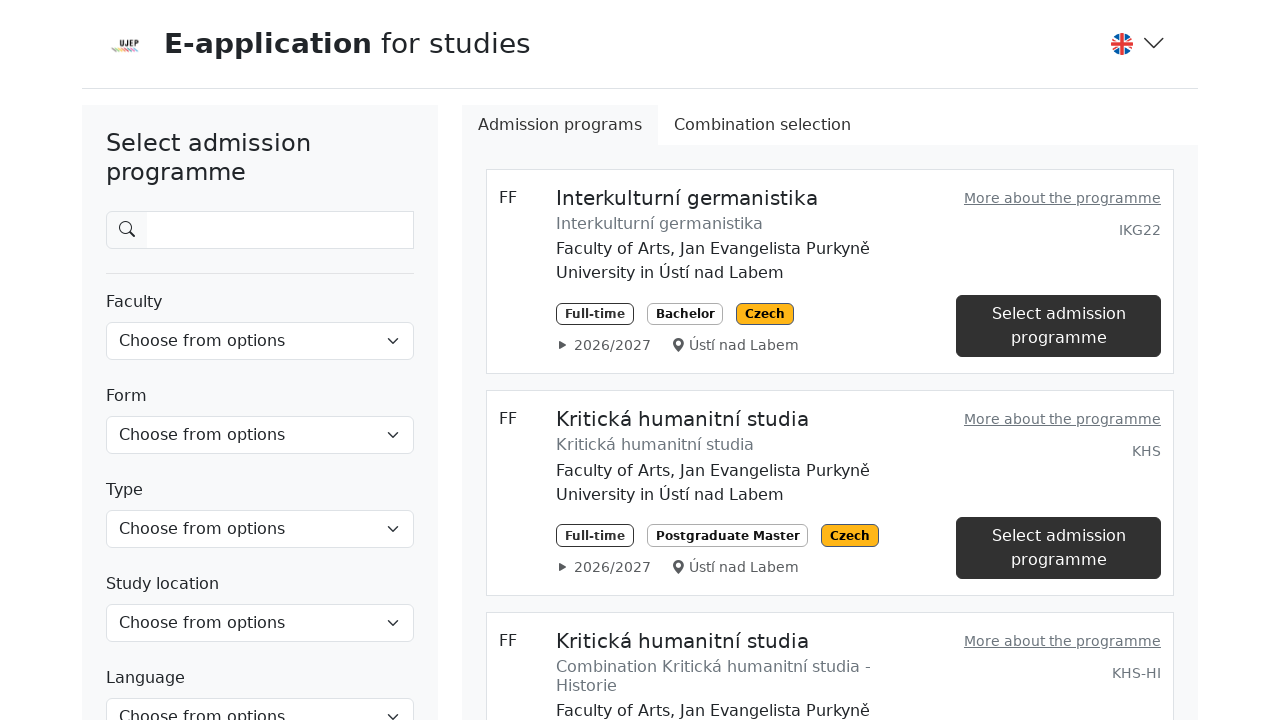

Selected faculty: FSE (Faculty of Science and Engineering) on select[name='fakulta']
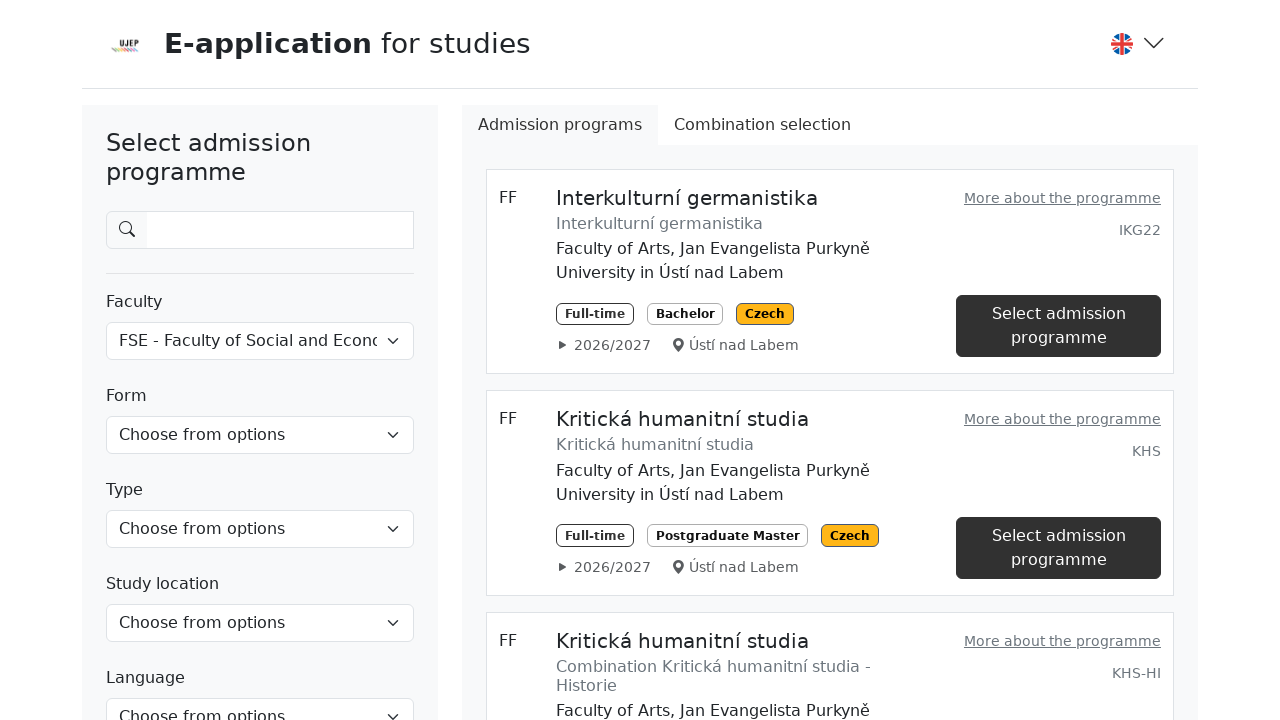

Selected study form: K (combined/distance) on select[name='forma']
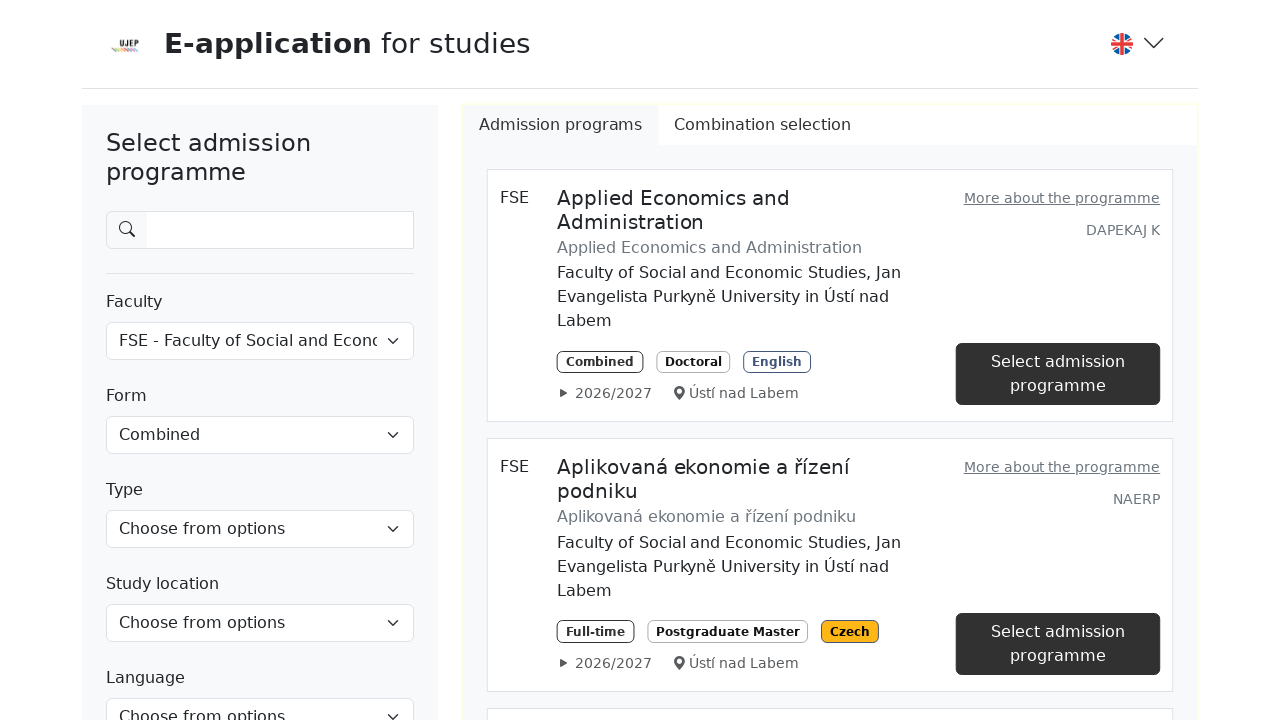

Selected type: 7 on select[name='typ']
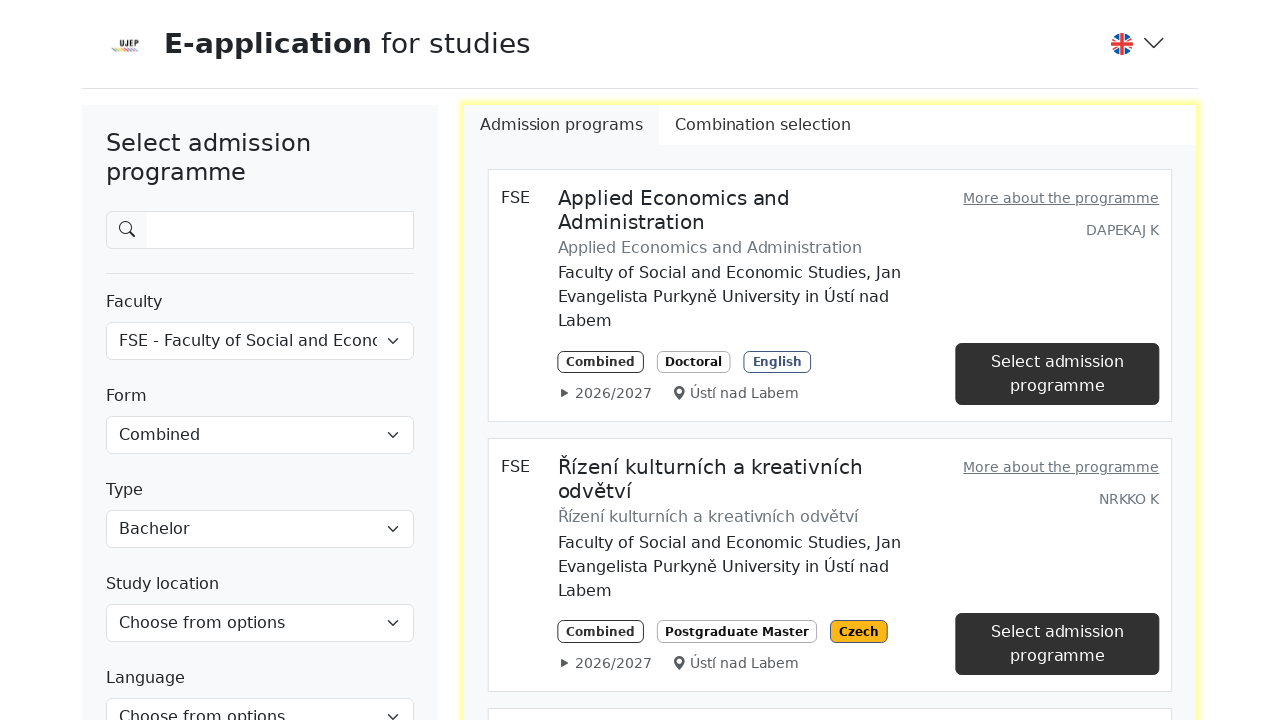

Selected location: U (Ústí nad Labem) on select[name='misto']
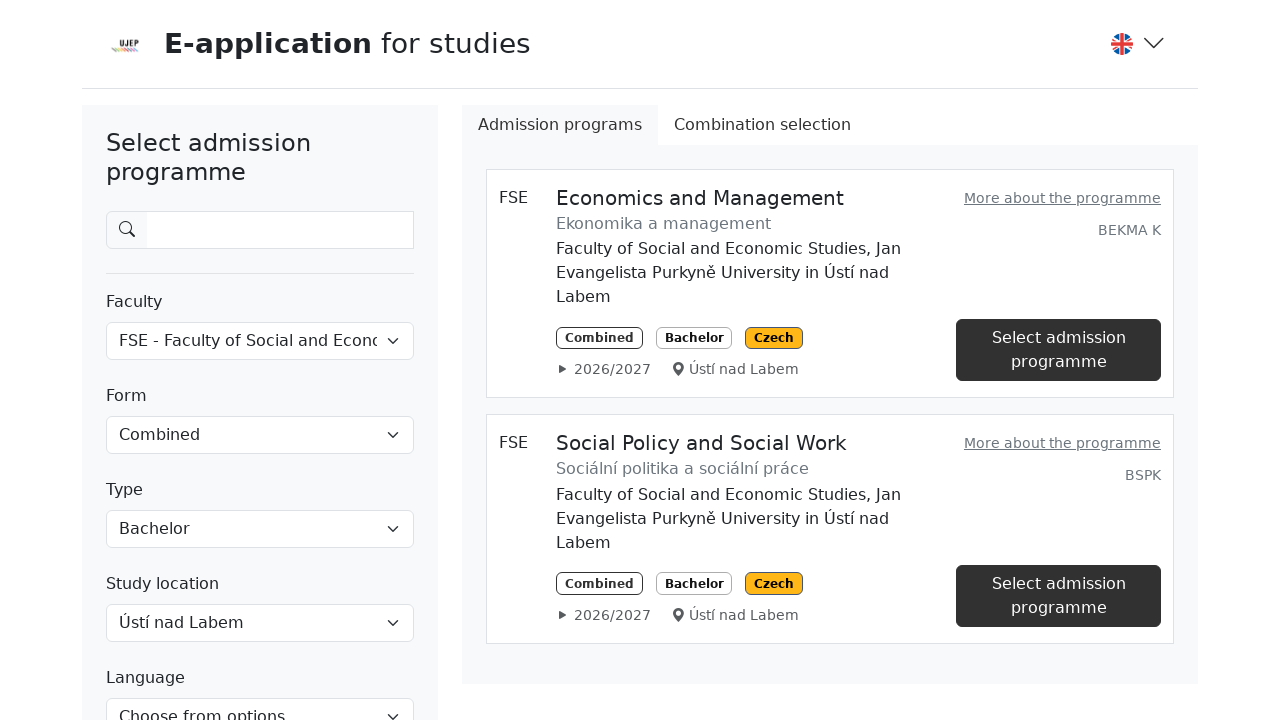

Selected language: CZ (Czech) on select[name='jazyk']
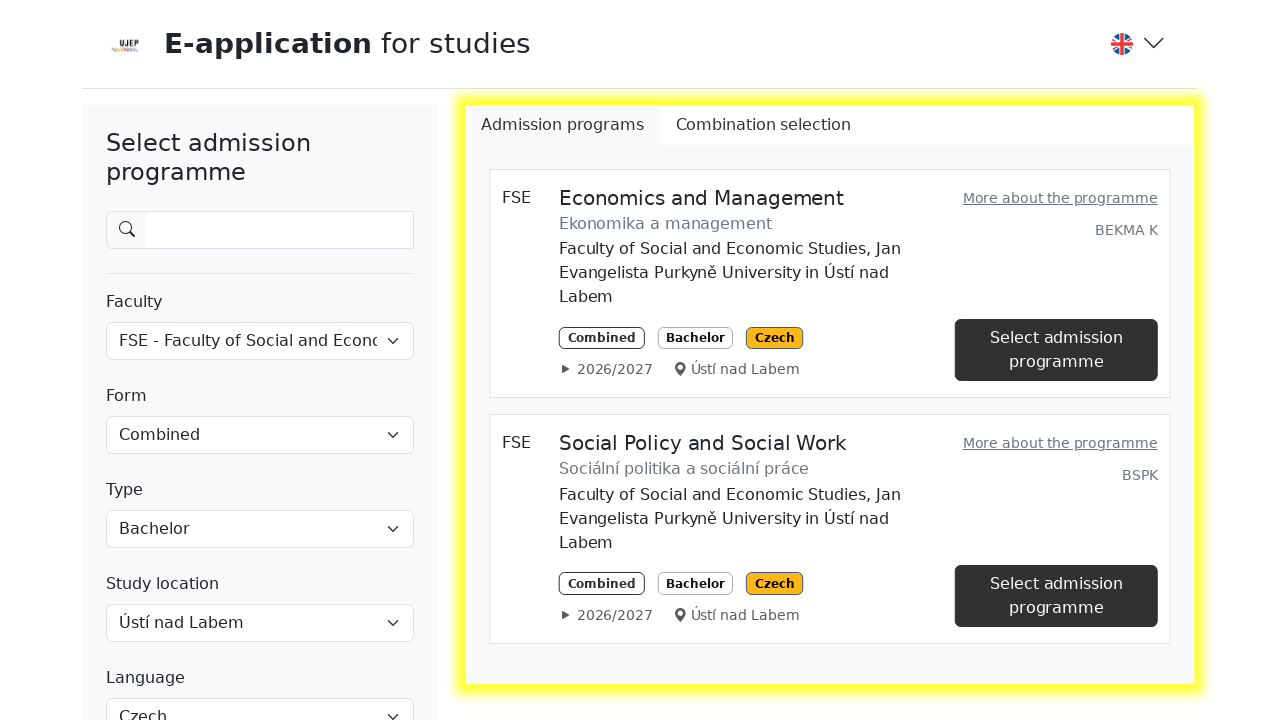

Clicked 'Search' button to find available programs at (373, 374) on xpath=//button[contains(text(), 'Search')]
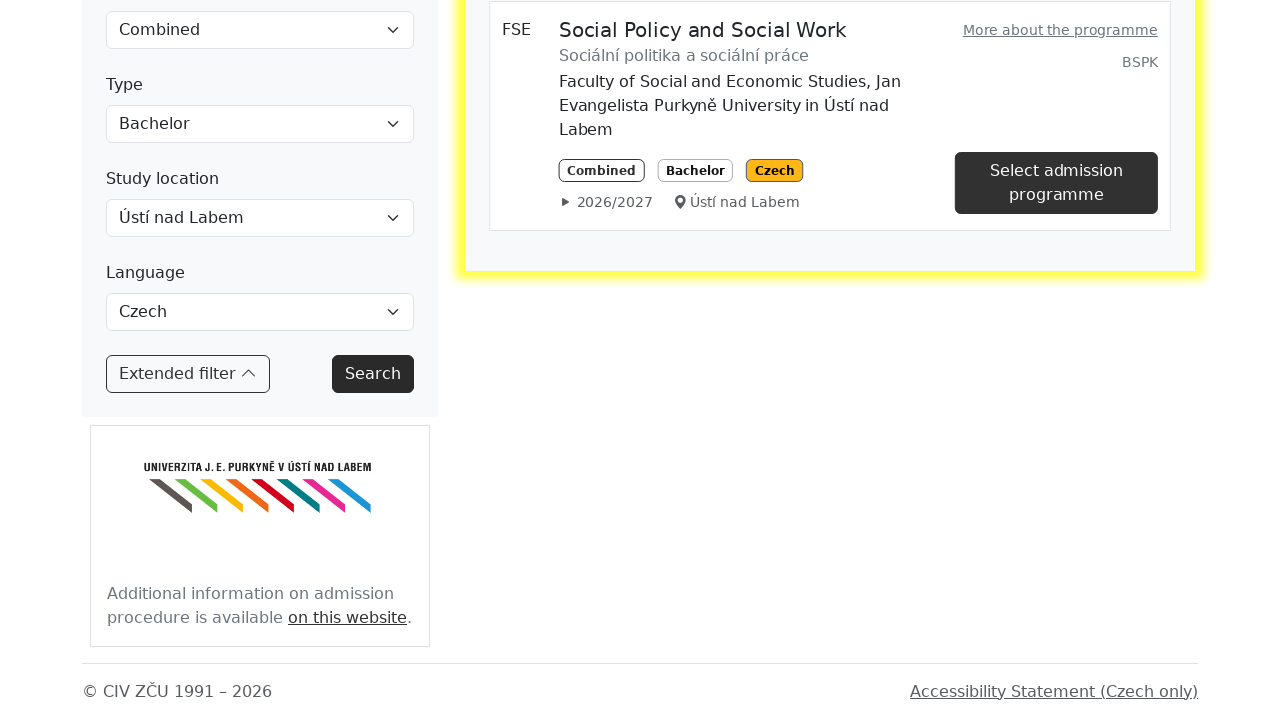

Waited for search results to fully load
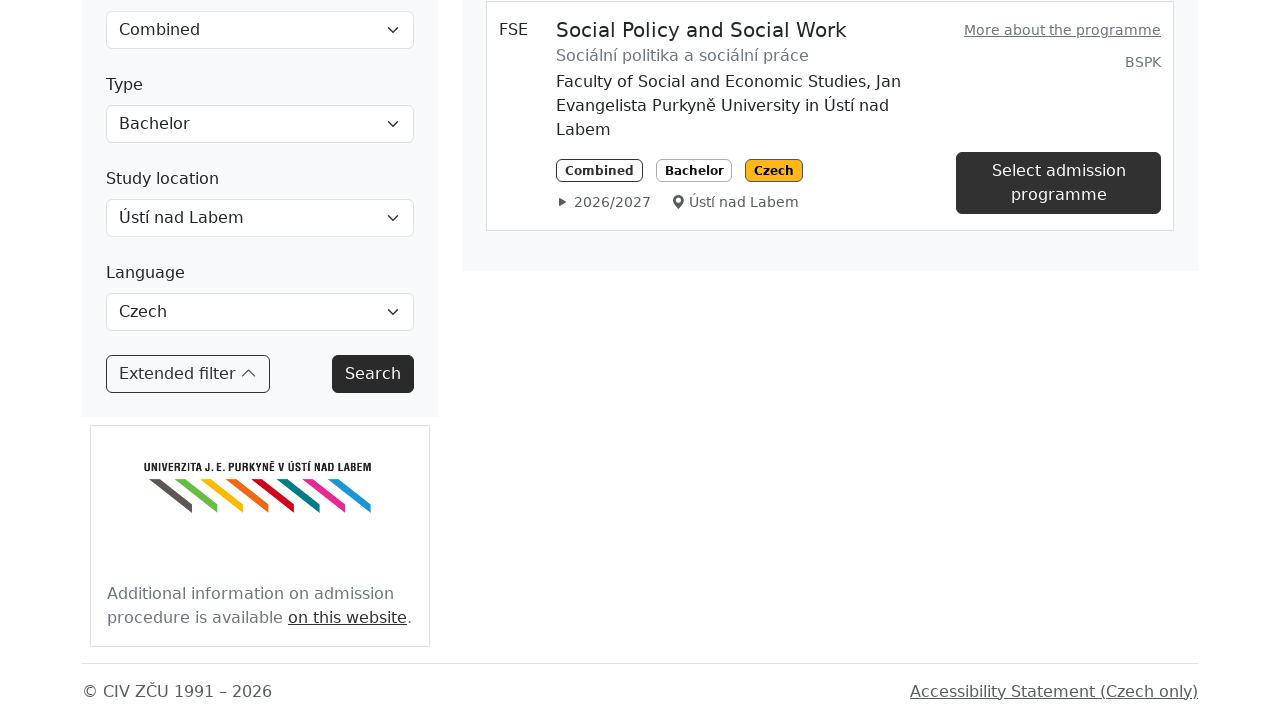

Verified 'Economics and Management' program appears in search results
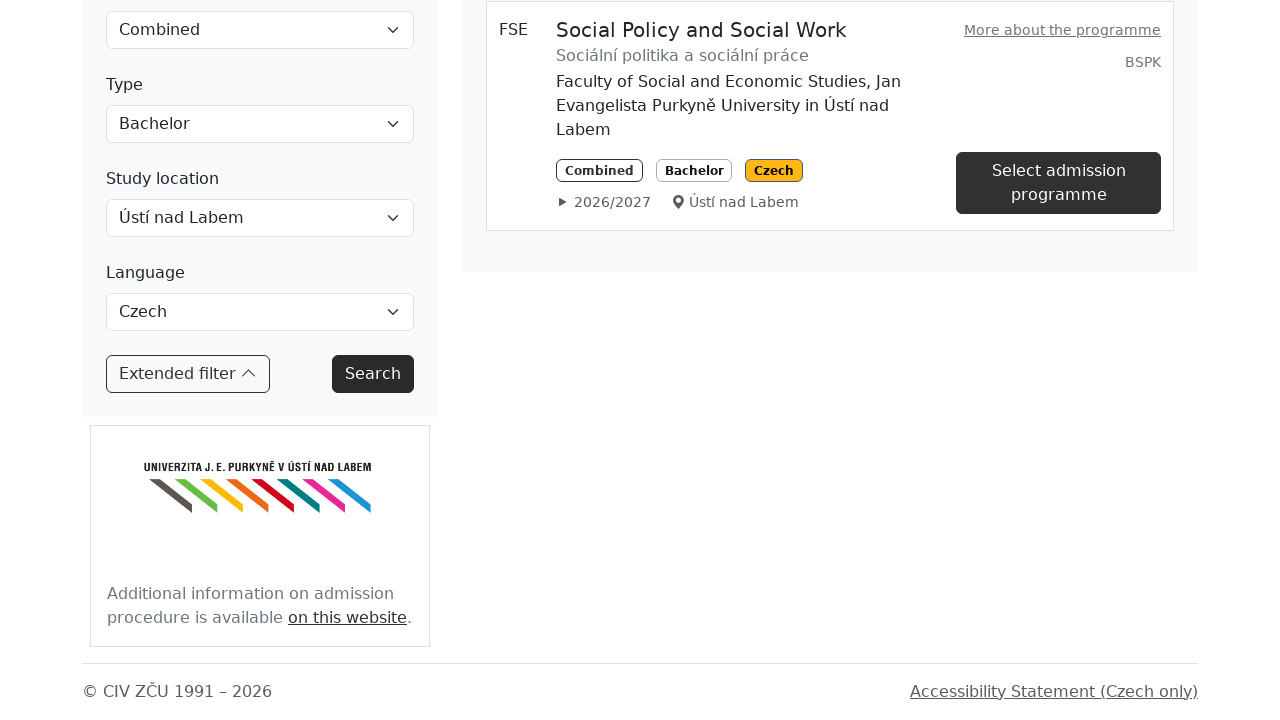

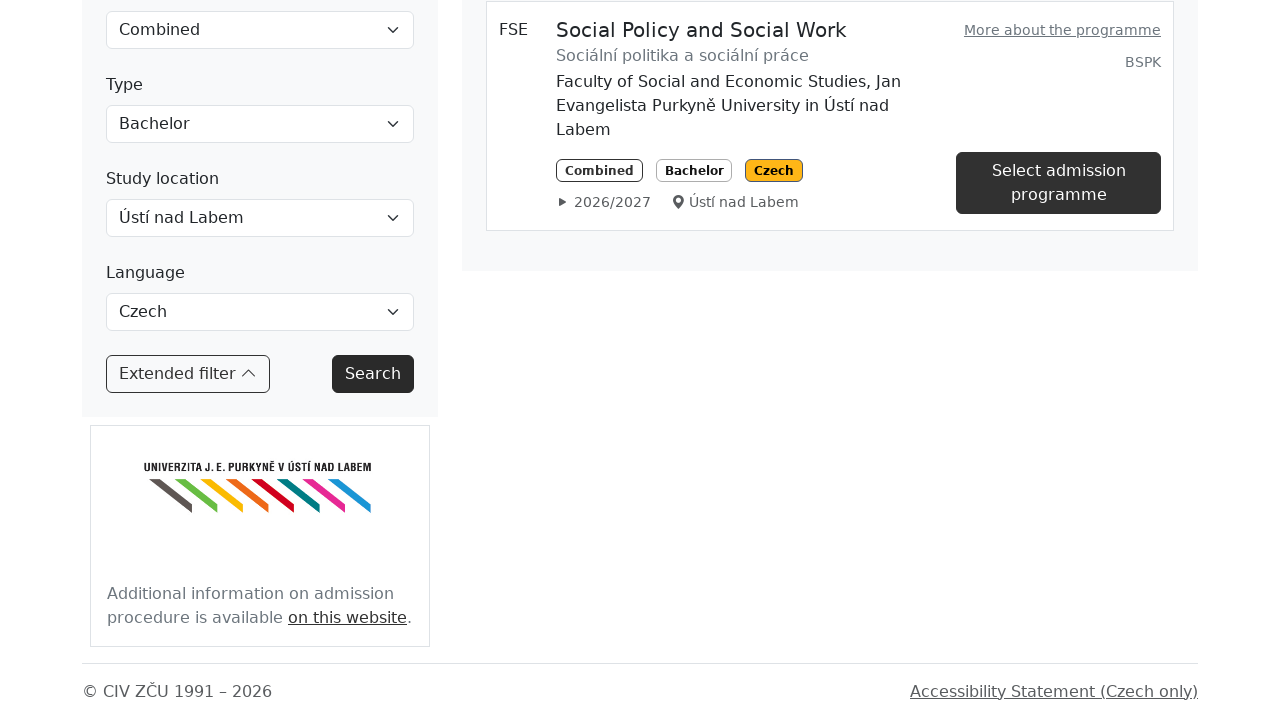